Tests dismissing a modal/entry ad popup by clicking the close button in the modal footer

Starting URL: http://the-internet.herokuapp.com/entry_ad

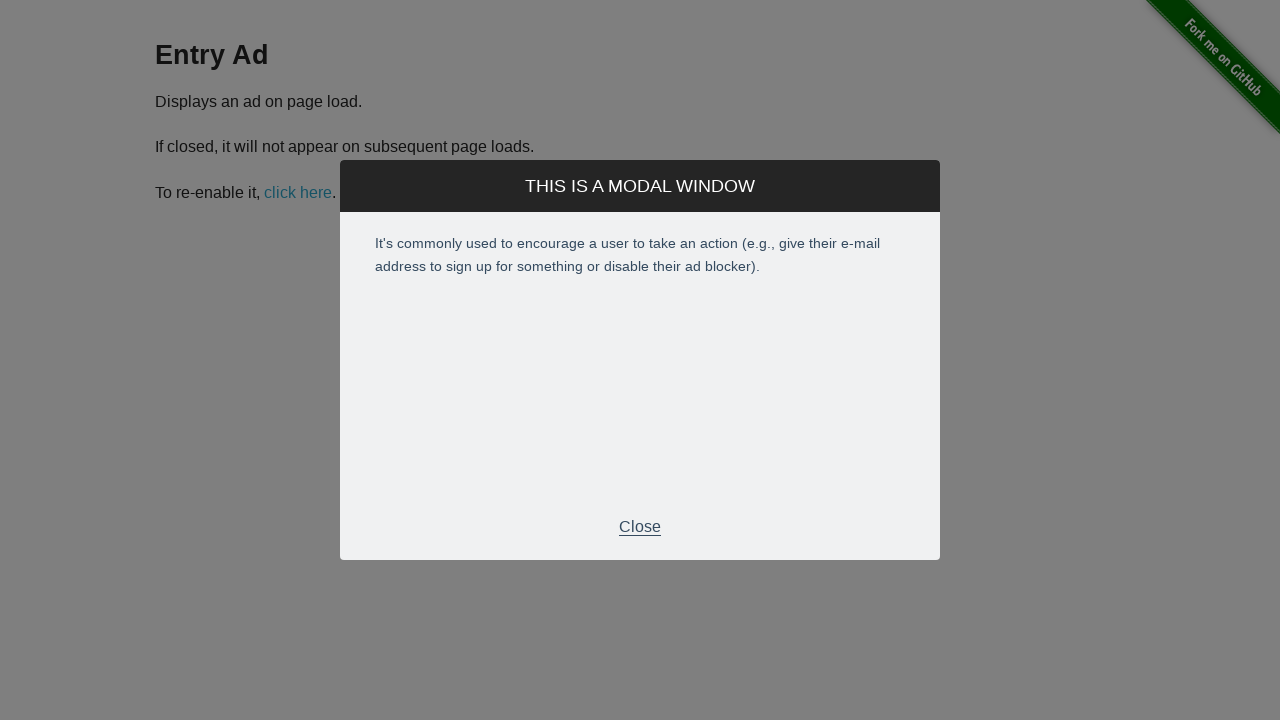

Waited for entry ad modal footer to appear
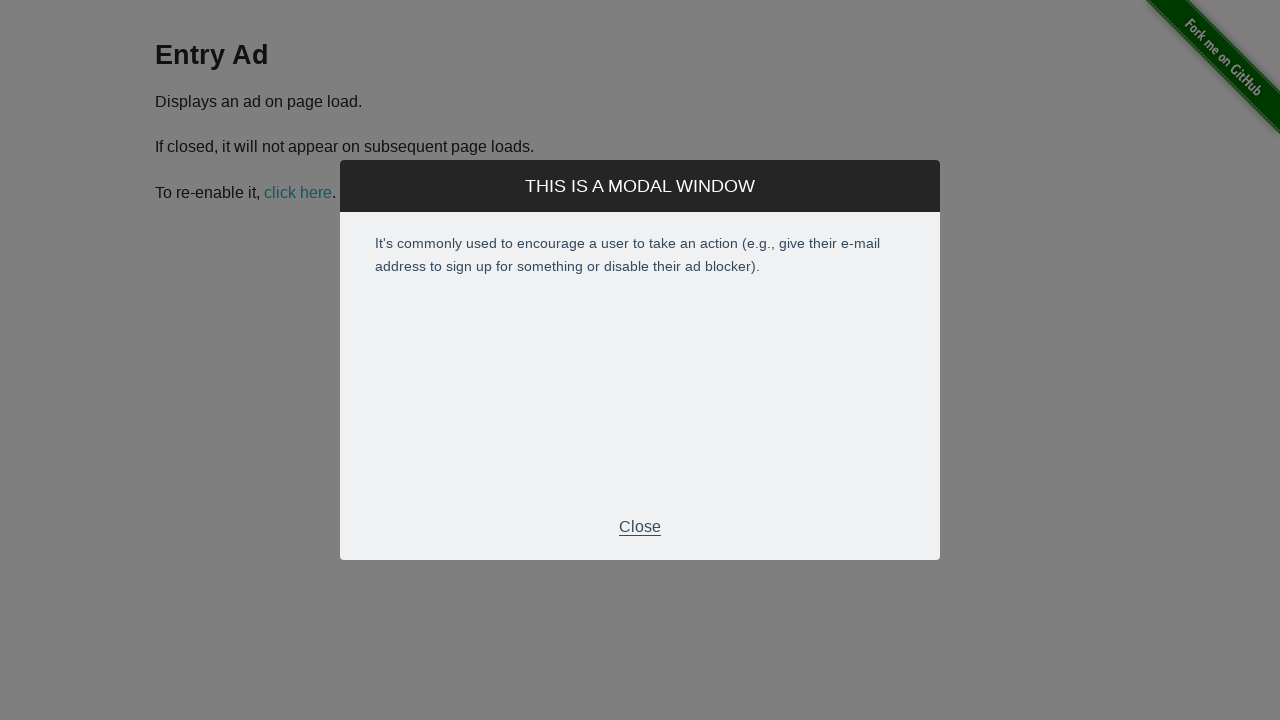

Clicked close button in modal footer to dismiss entry ad at (640, 527) on div.modal-footer > p
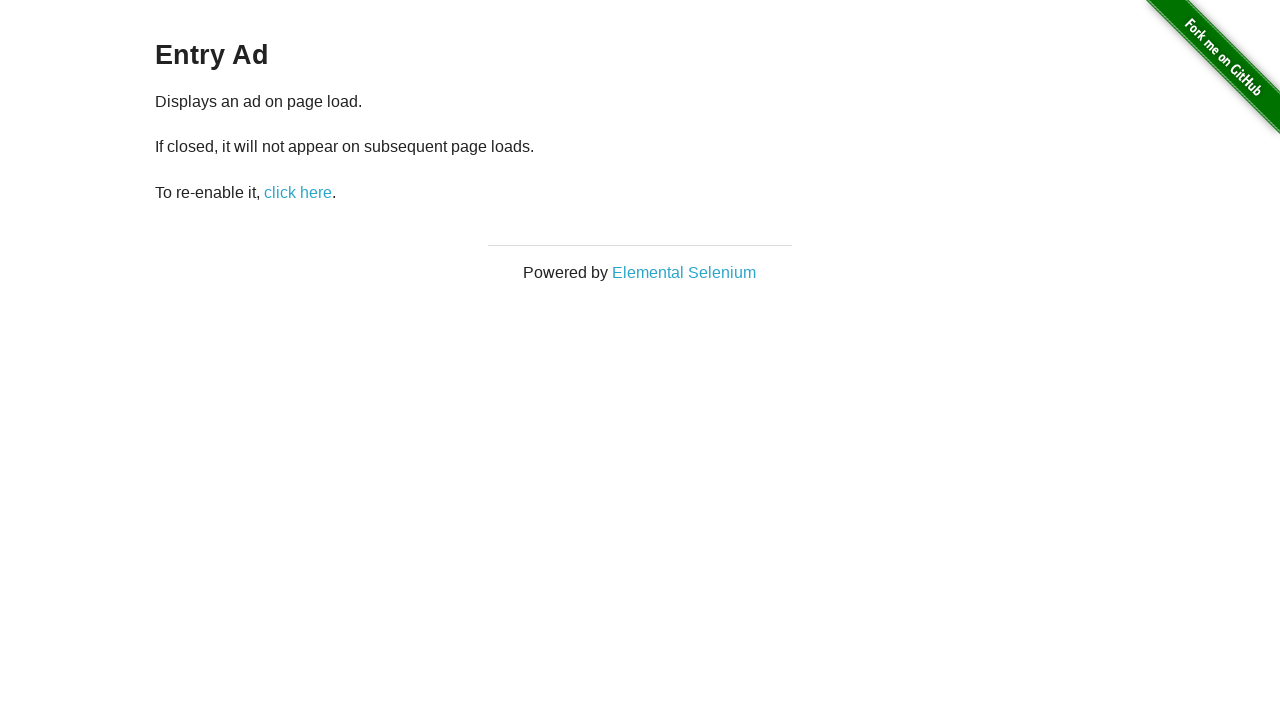

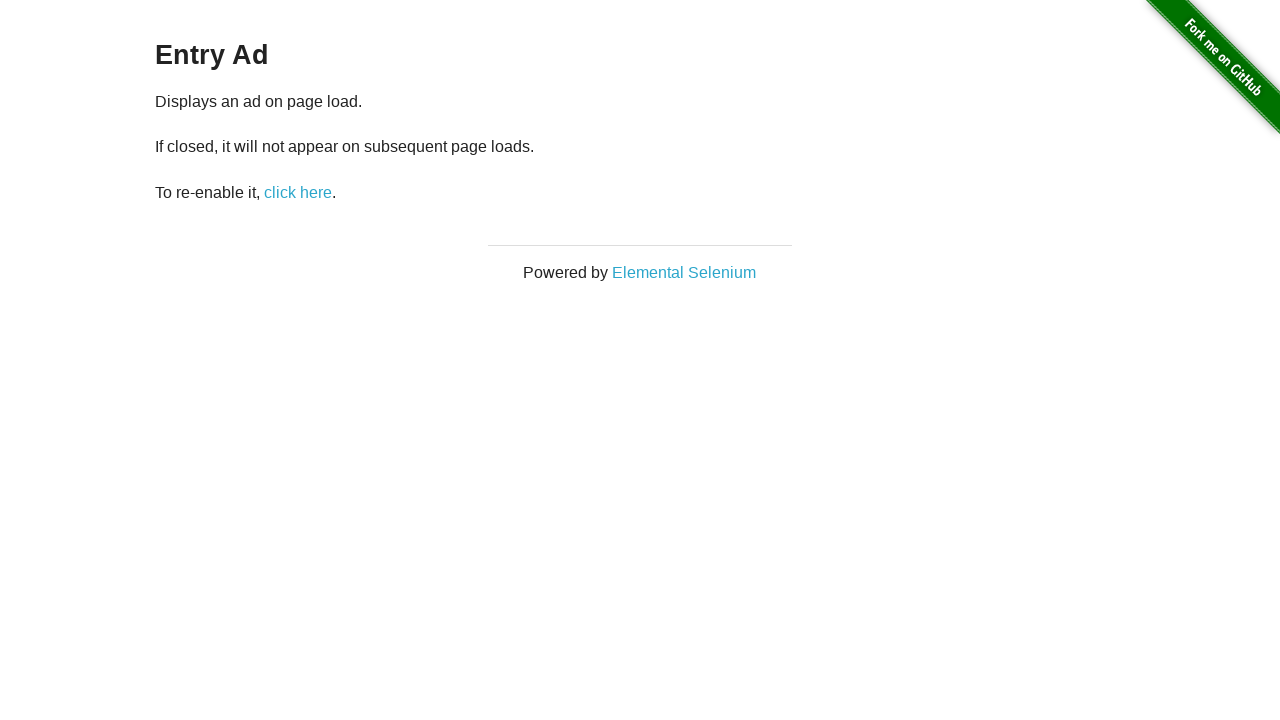